Tests opening a popup window by clicking a link

Starting URL: https://omayo.blogspot.com/

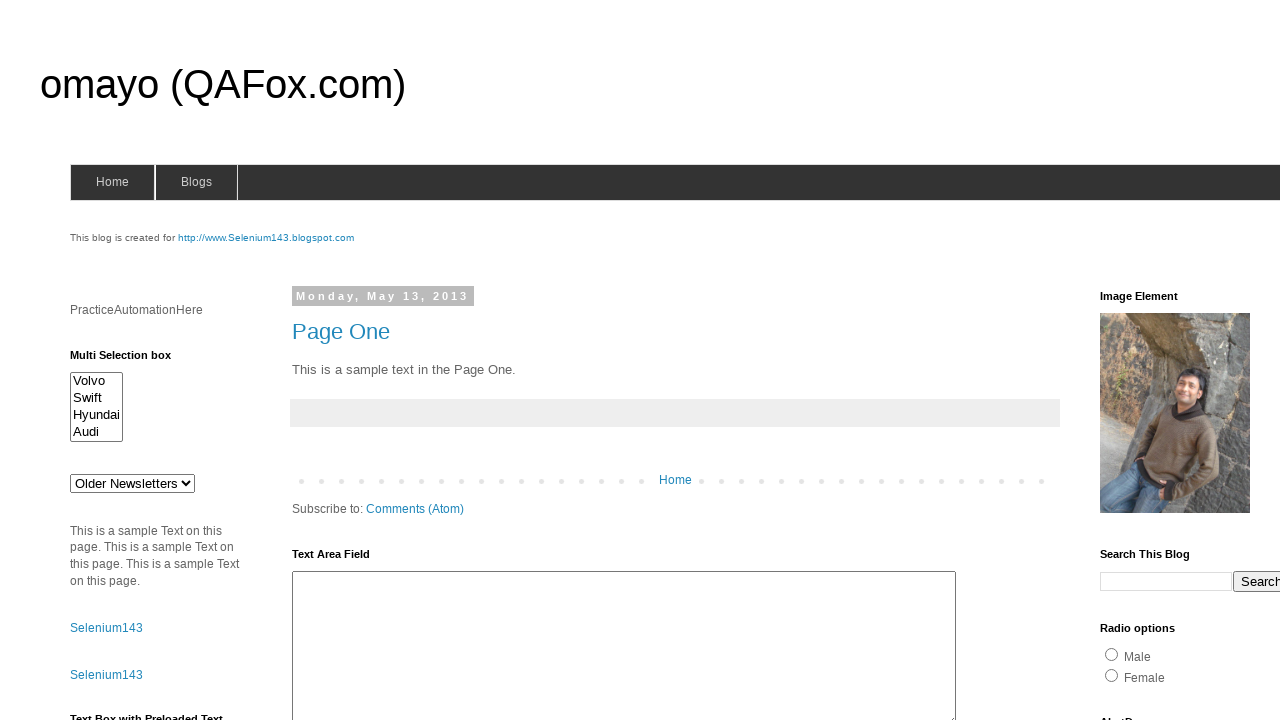

Located popup window link element
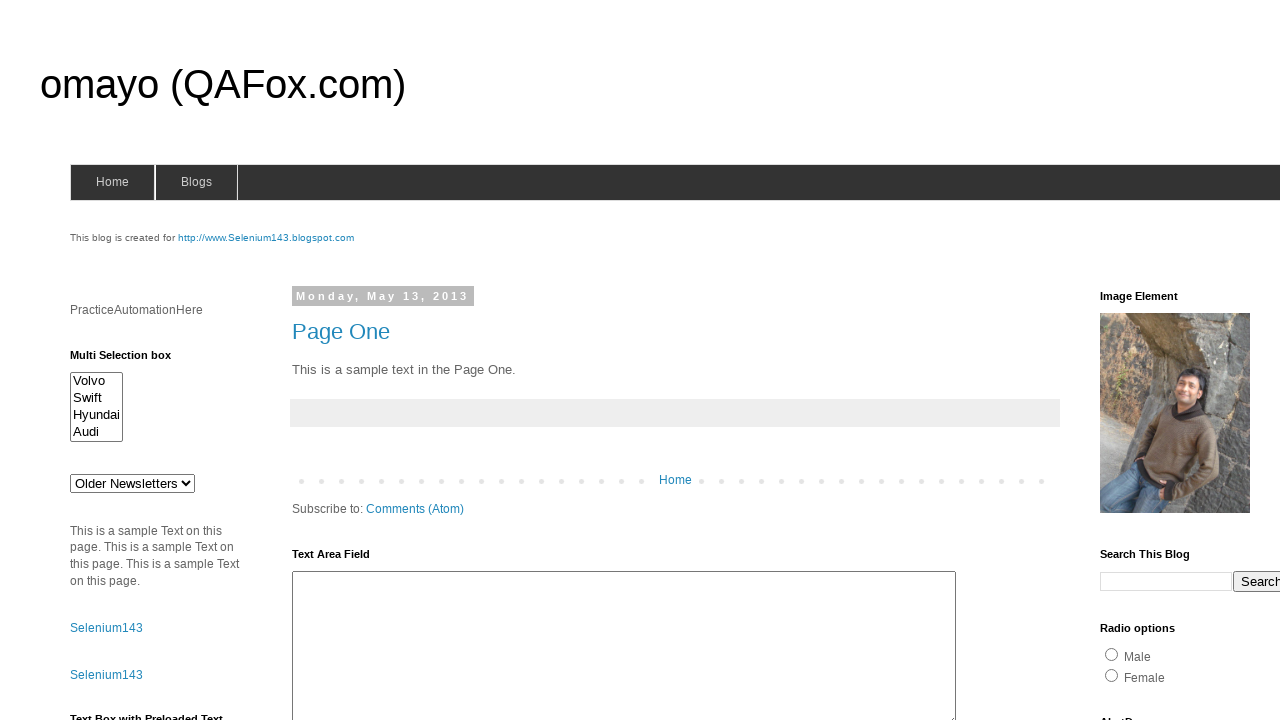

Scrolled popup window link into view
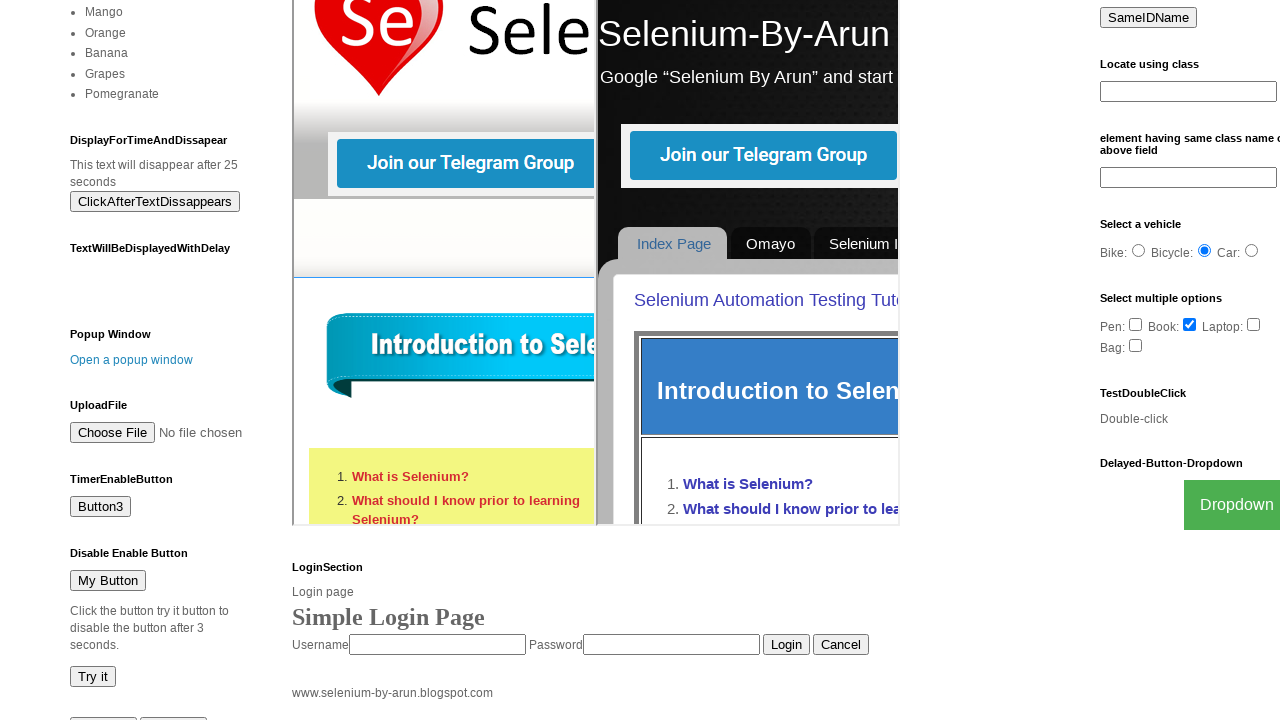

Clicked on 'Open a popup window' link at (132, 360) on a:has-text('Open a popup window')
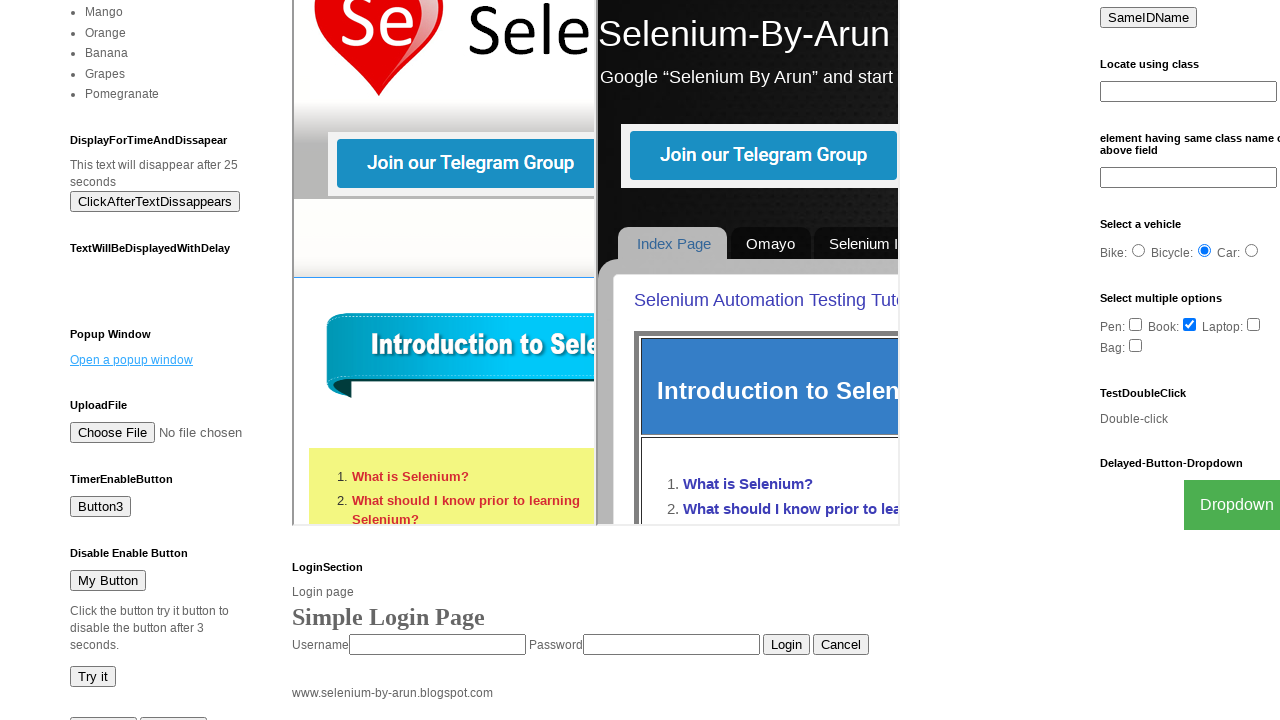

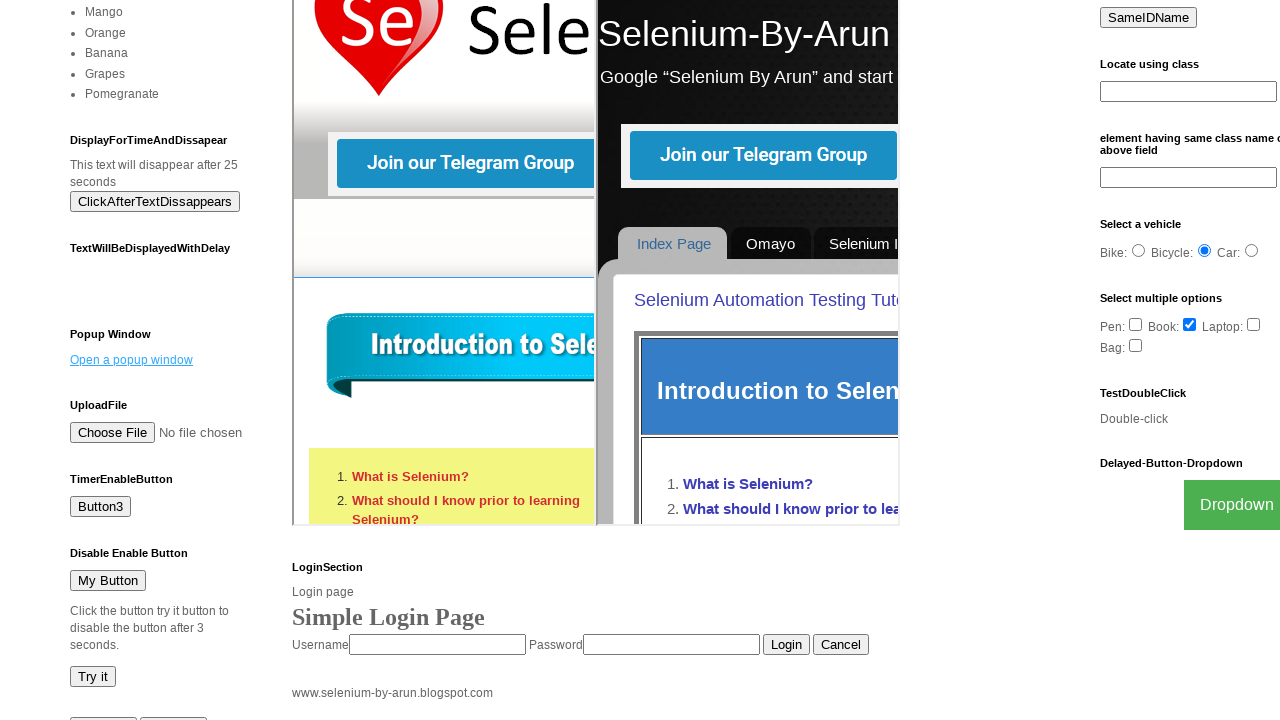